Tests train search functionality on erail.in by entering source and destination stations, unchecking a date filter checkbox, and waiting for train results to load

Starting URL: https://erail.in/

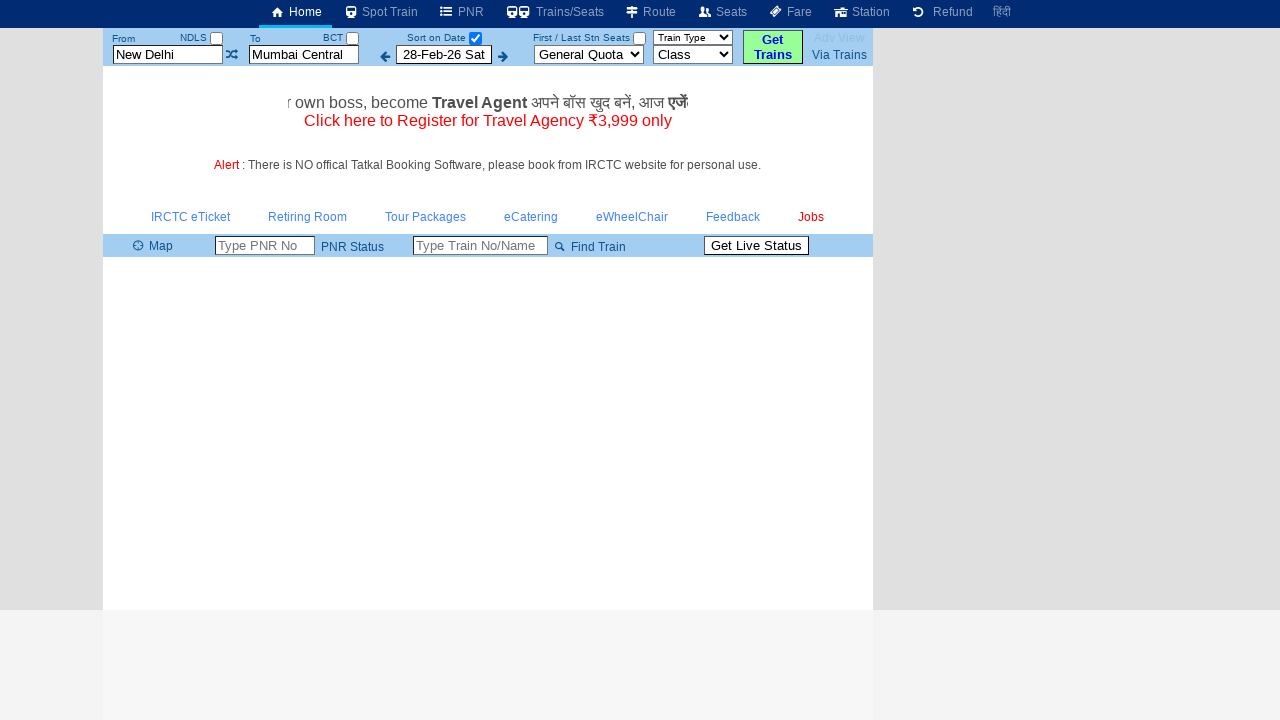

Cleared source station field on #txtStationFrom
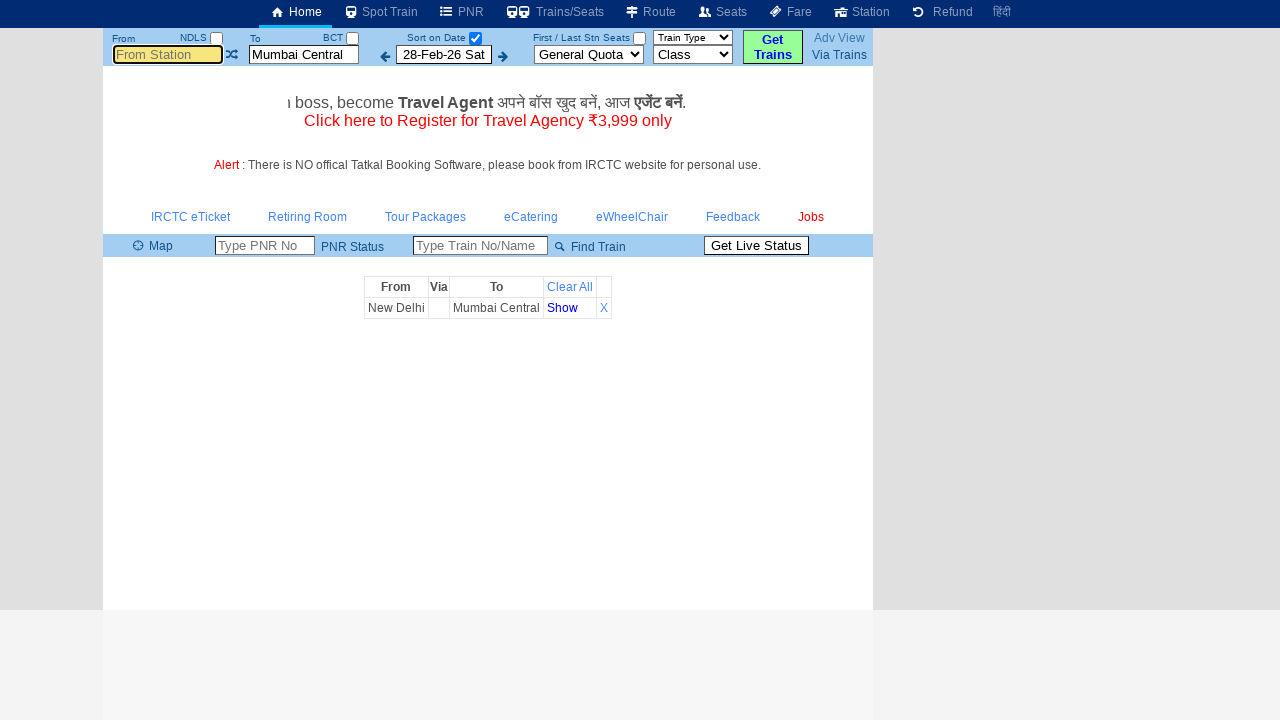

Entered 'Chennai Egmore' as source station on #txtStationFrom
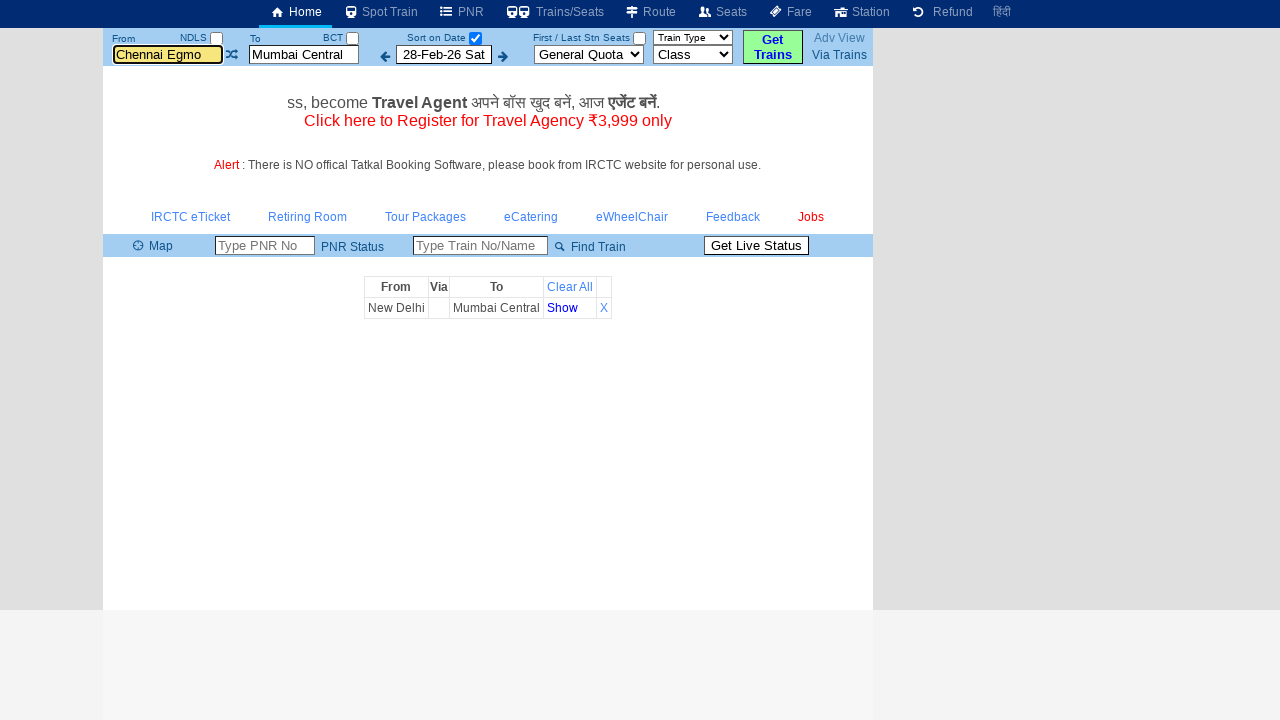

Pressed Enter to confirm source station on #txtStationFrom
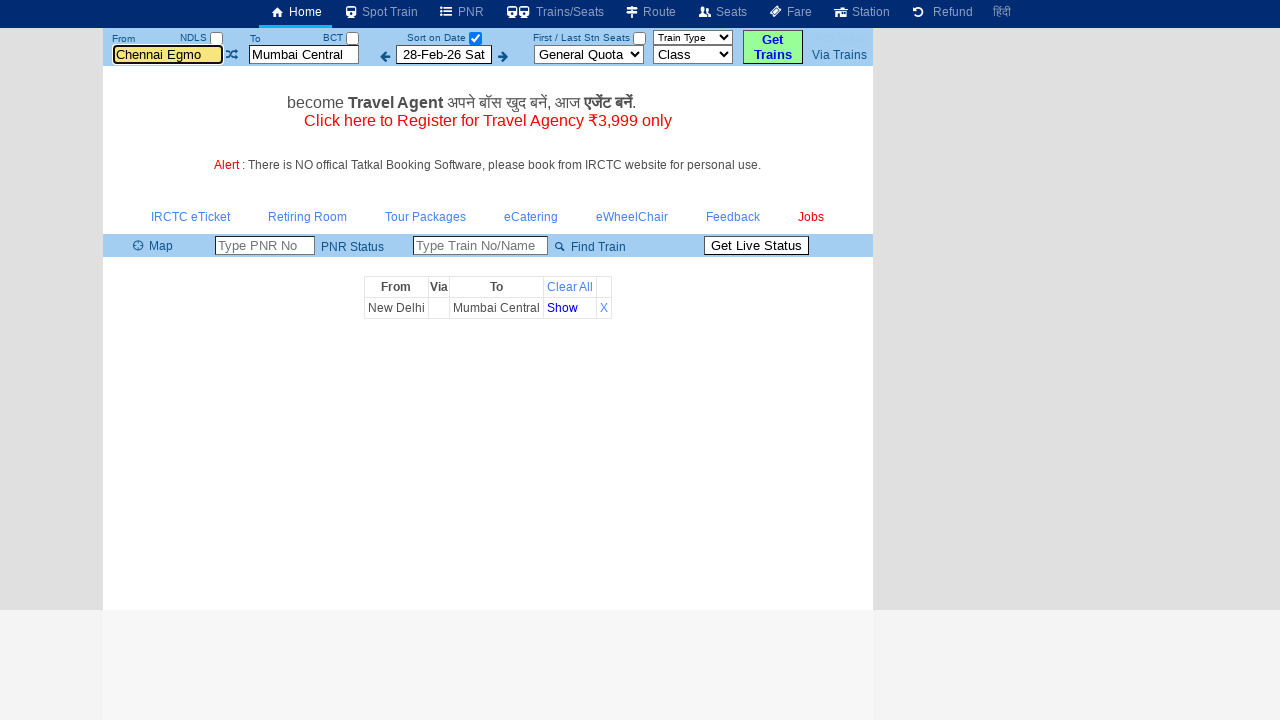

Cleared destination station field on #txtStationTo
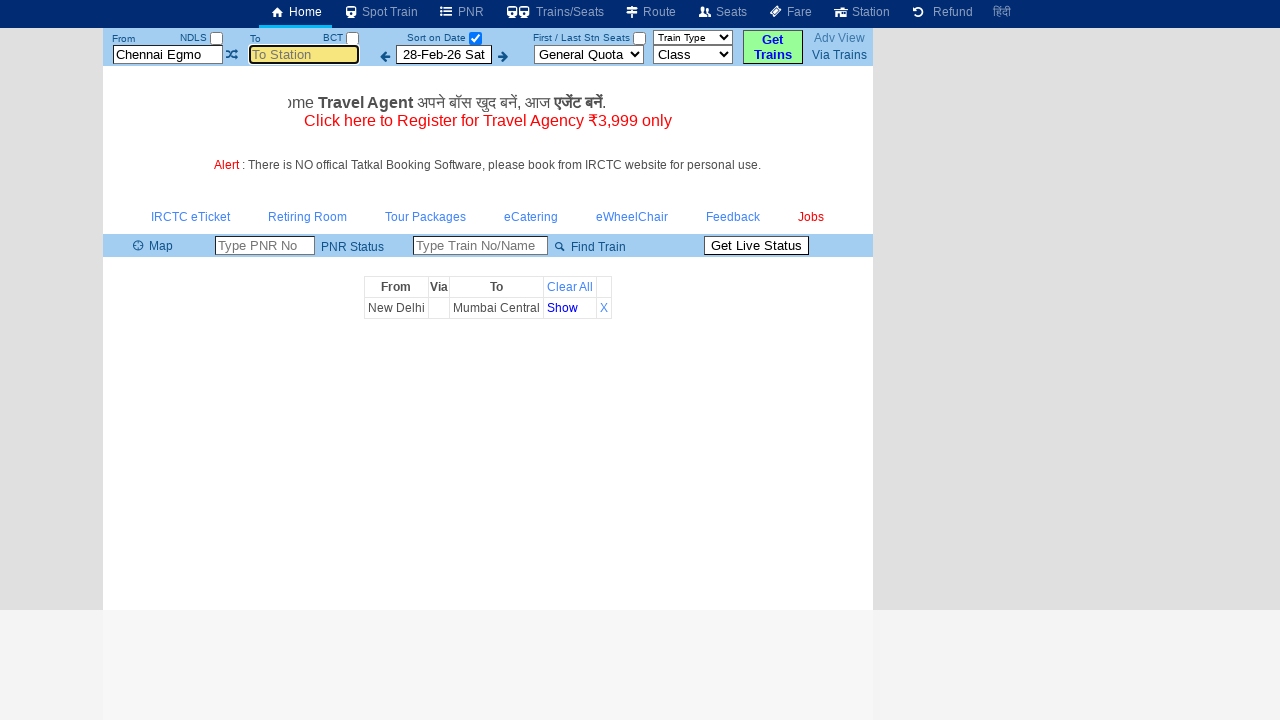

Entered 'Madurai Jn' as destination station on #txtStationTo
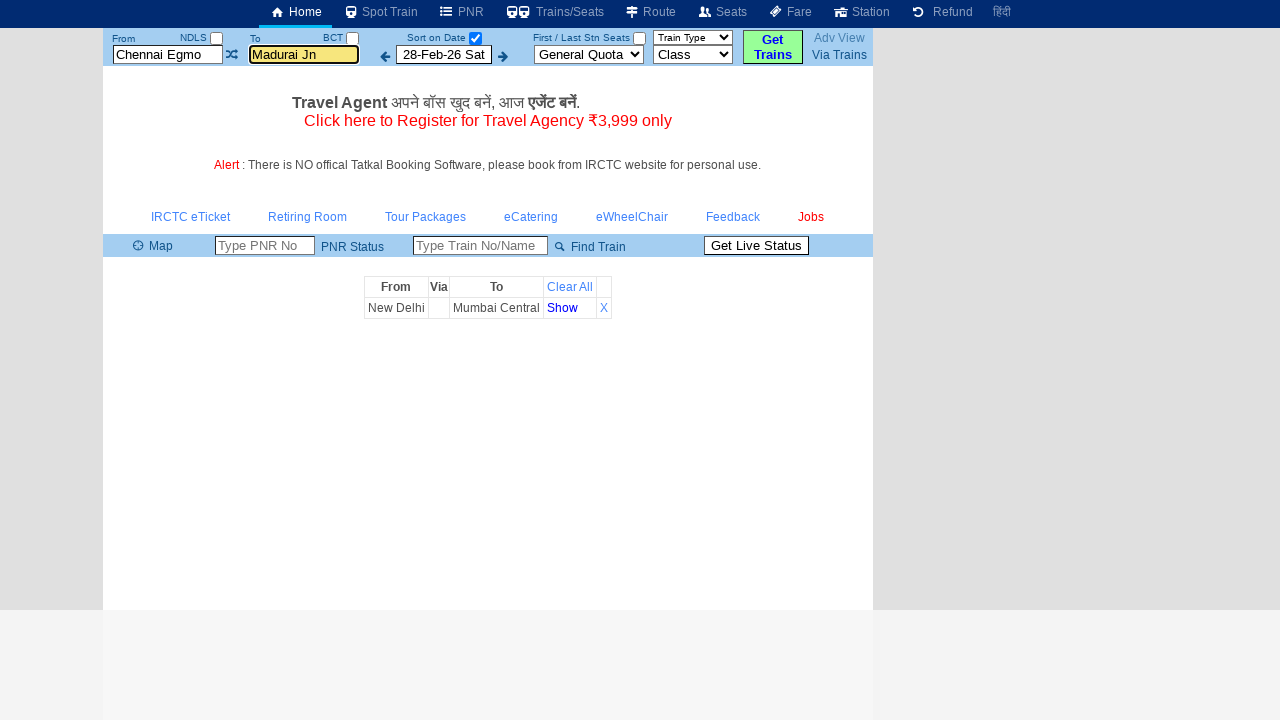

Pressed Enter to confirm destination station on #txtStationTo
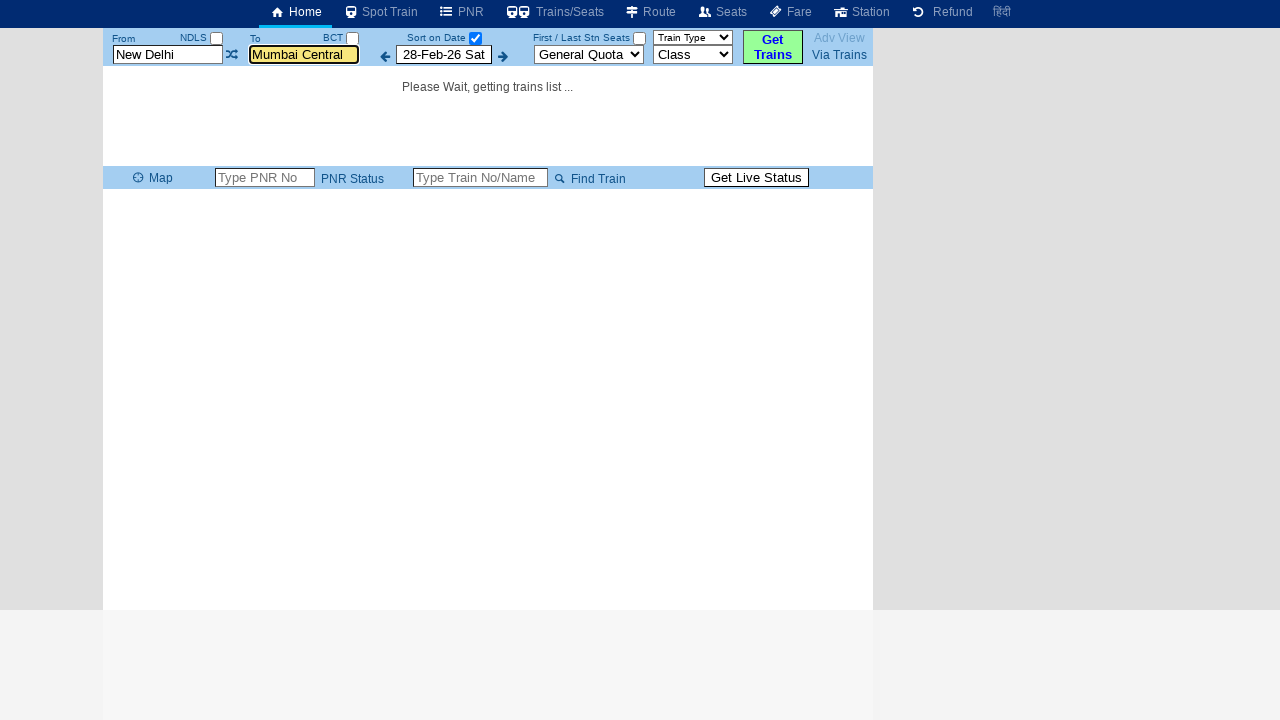

Unchecked the date-only filter checkbox at (475, 38) on #chkSelectDateOnly
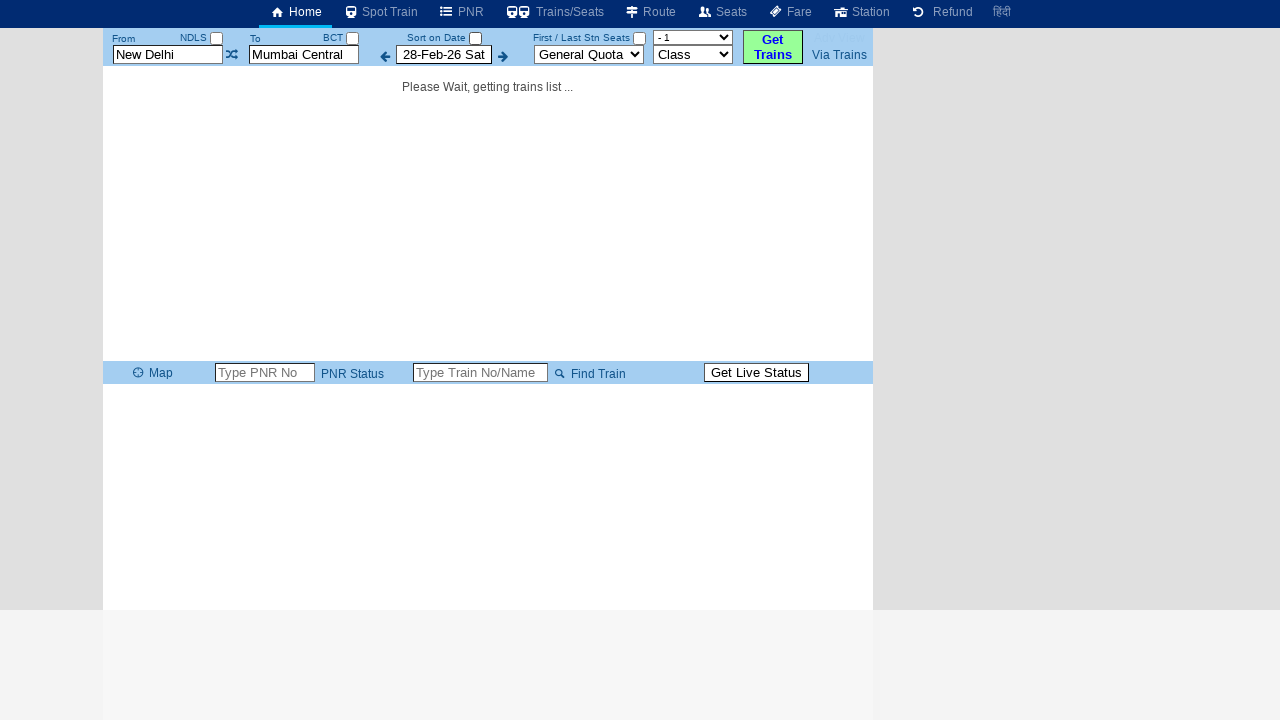

Train results loaded successfully
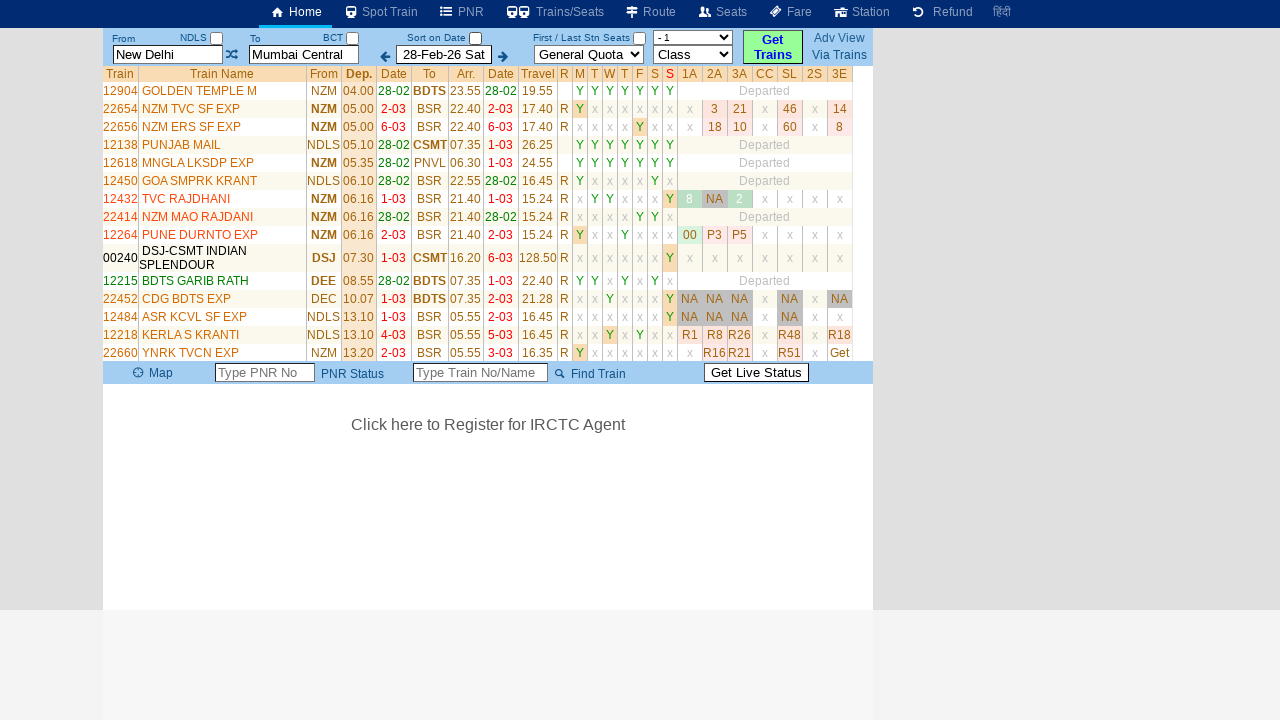

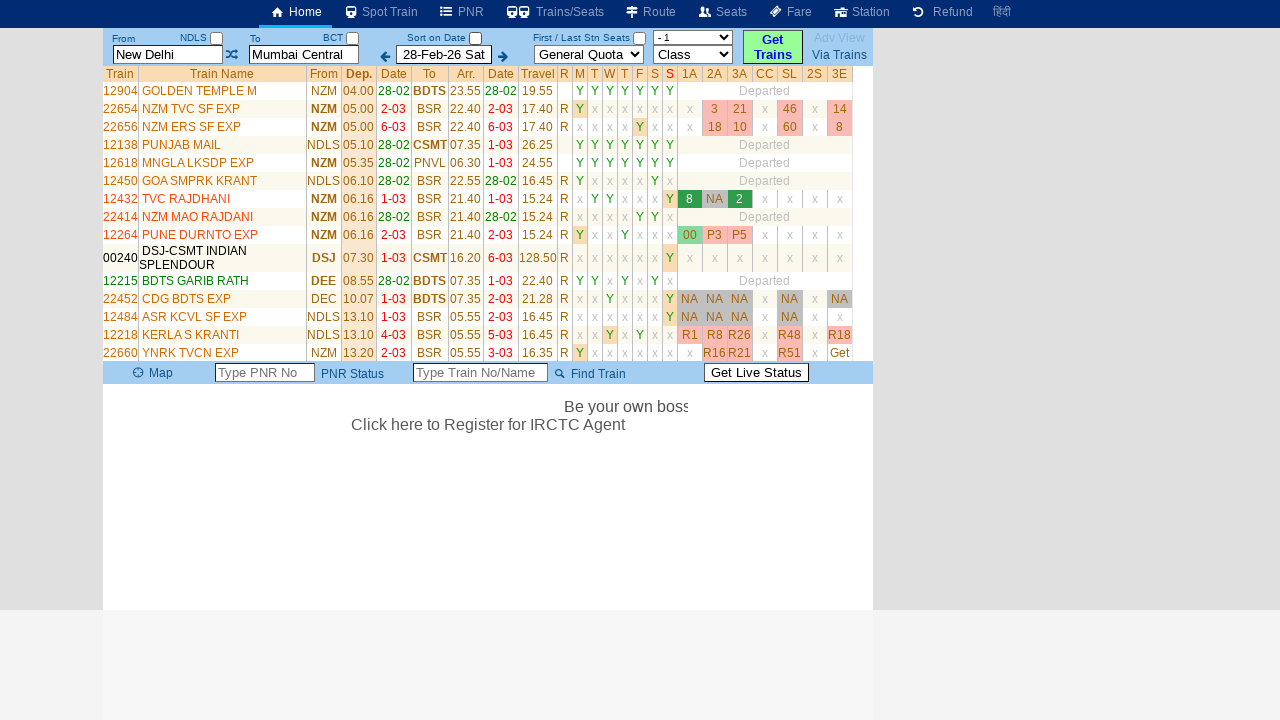